Tests browser window manipulation by resizing the window to 500x300 pixels and then repositioning it to coordinates (500, 500) on the screen.

Starting URL: https://is.rediff.com/signup/register

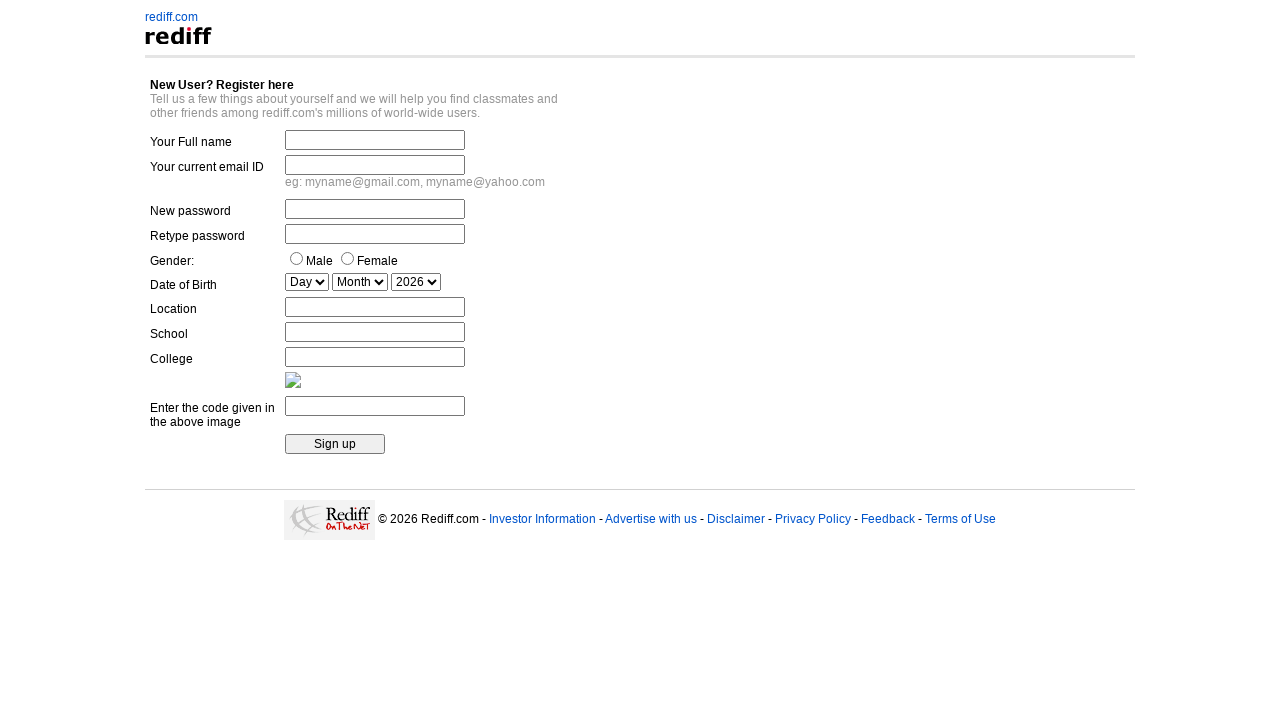

Resized viewport to 500x300 pixels
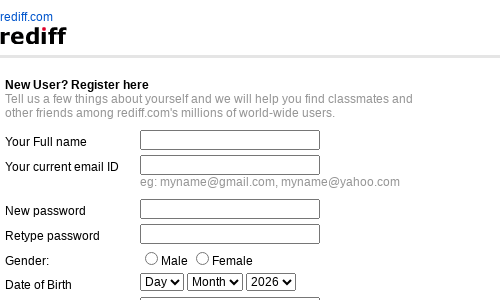

Waited 2 seconds to observe viewport resize
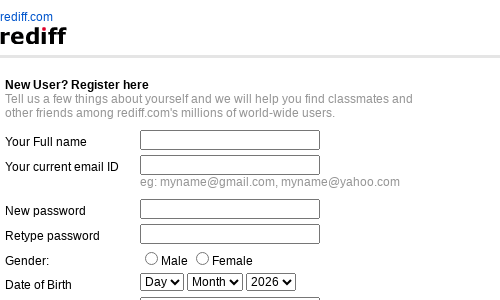

Set viewport size to 500x300 pixels (simulating position change)
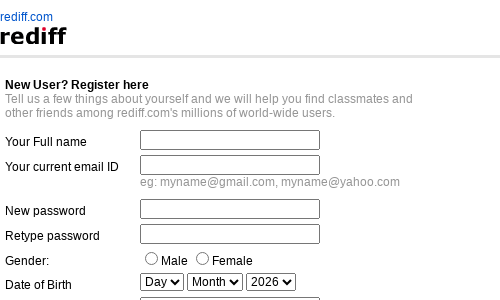

Waited 2 seconds to observe final viewport state
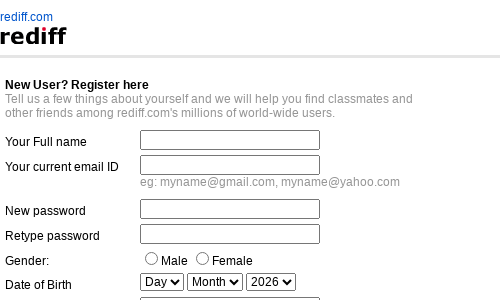

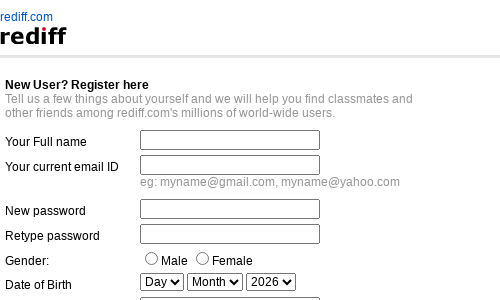